Tests double click action on a button and verifies the double click message appears

Starting URL: https://demoqa.com/buttons

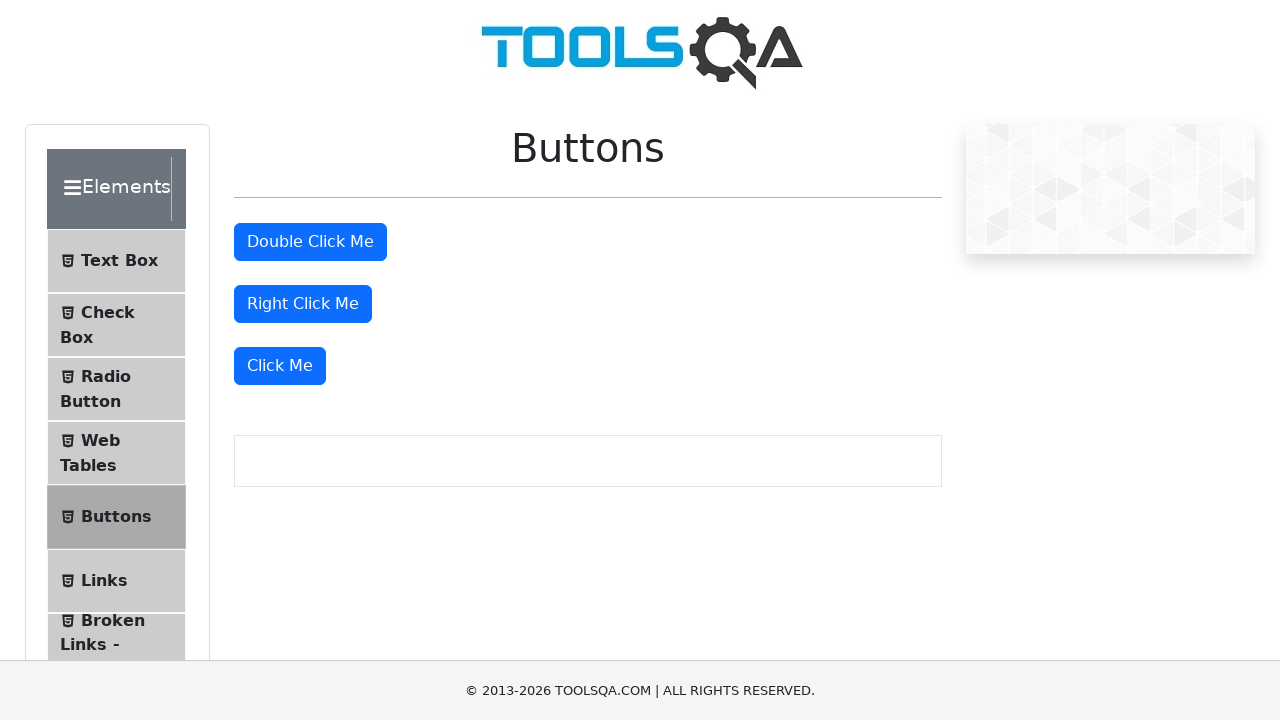

Double clicked the 'Double Click Me' button at (310, 242) on xpath=//button[text()='Double Click Me']
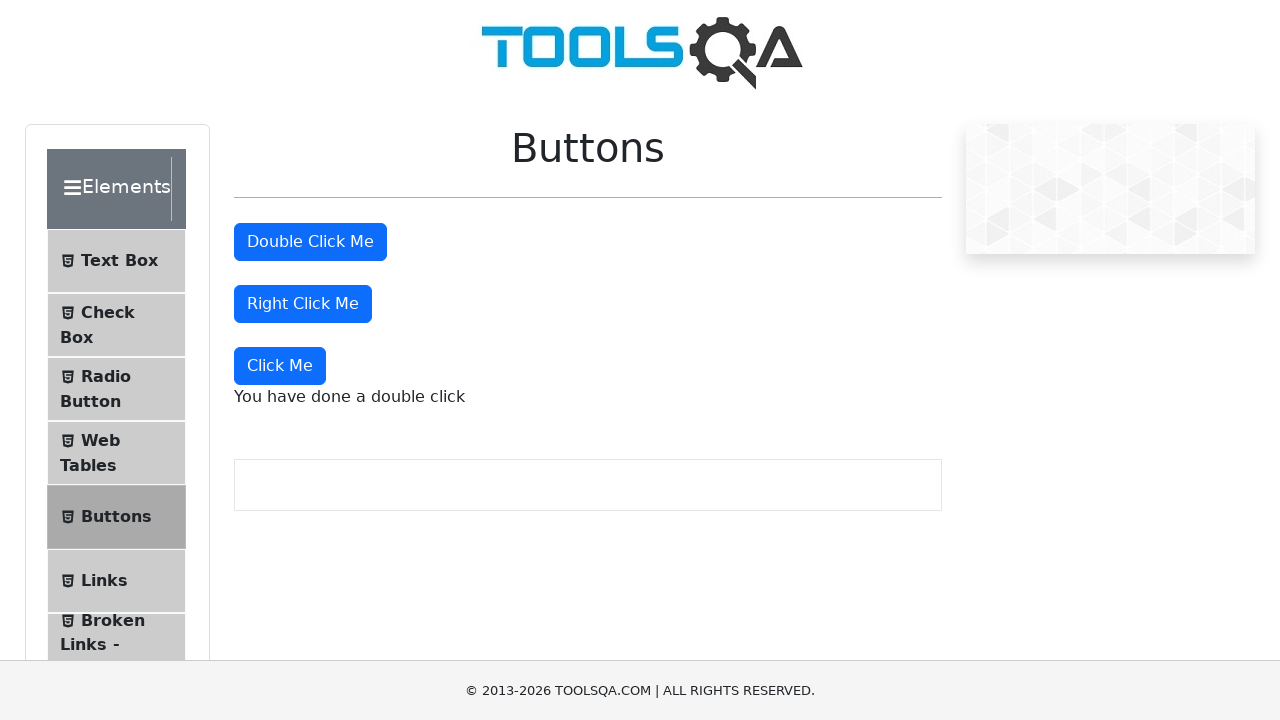

Waited for double click message element to appear
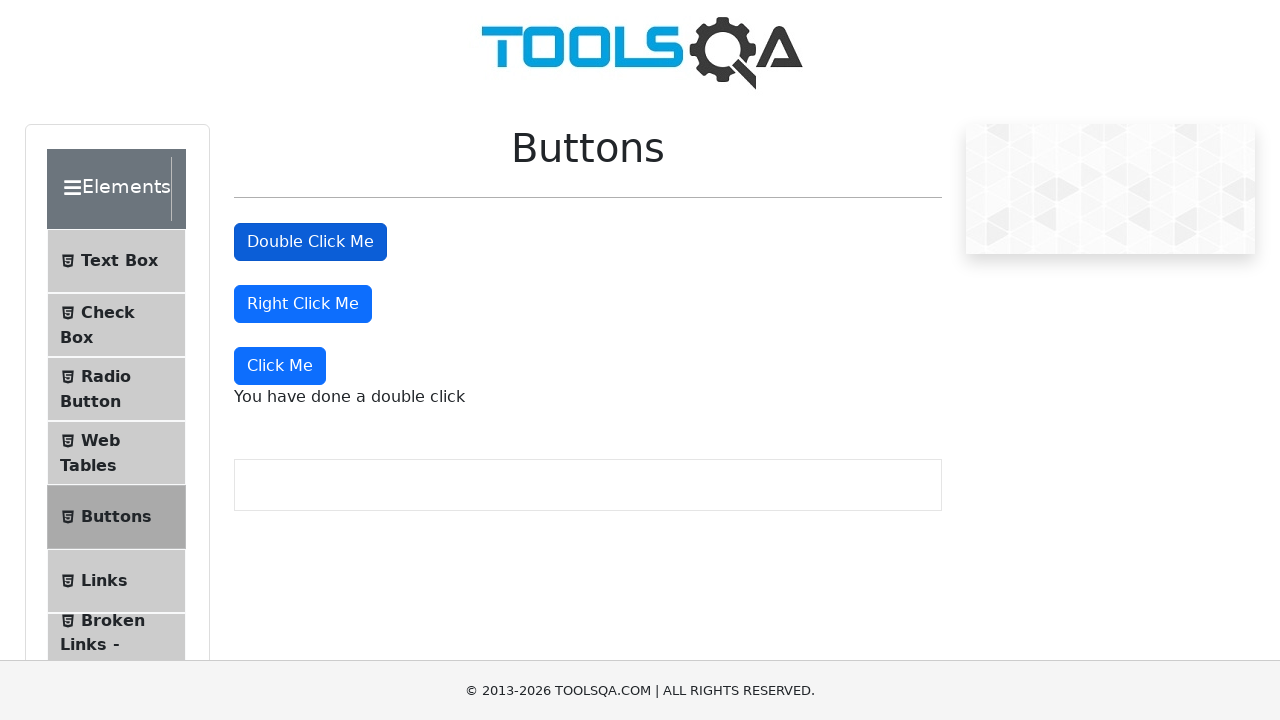

Retrieved double click message text content
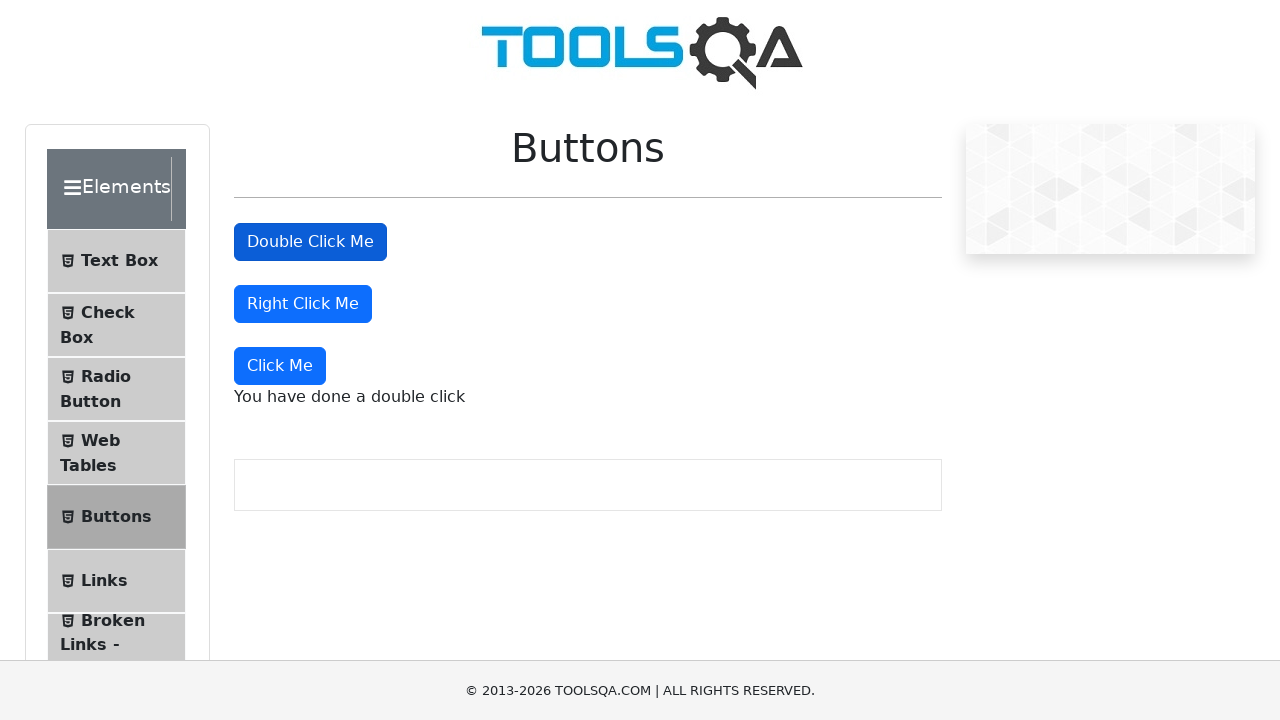

Verified double click message is 'You have done a double click'
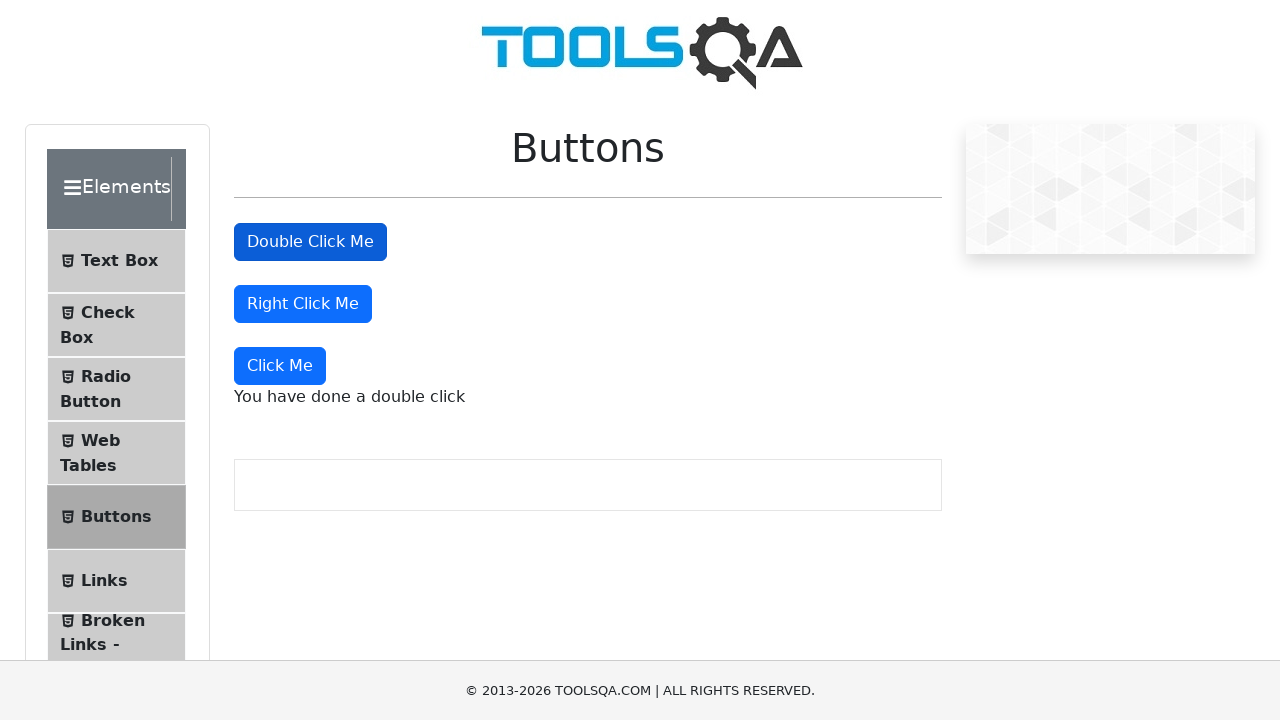

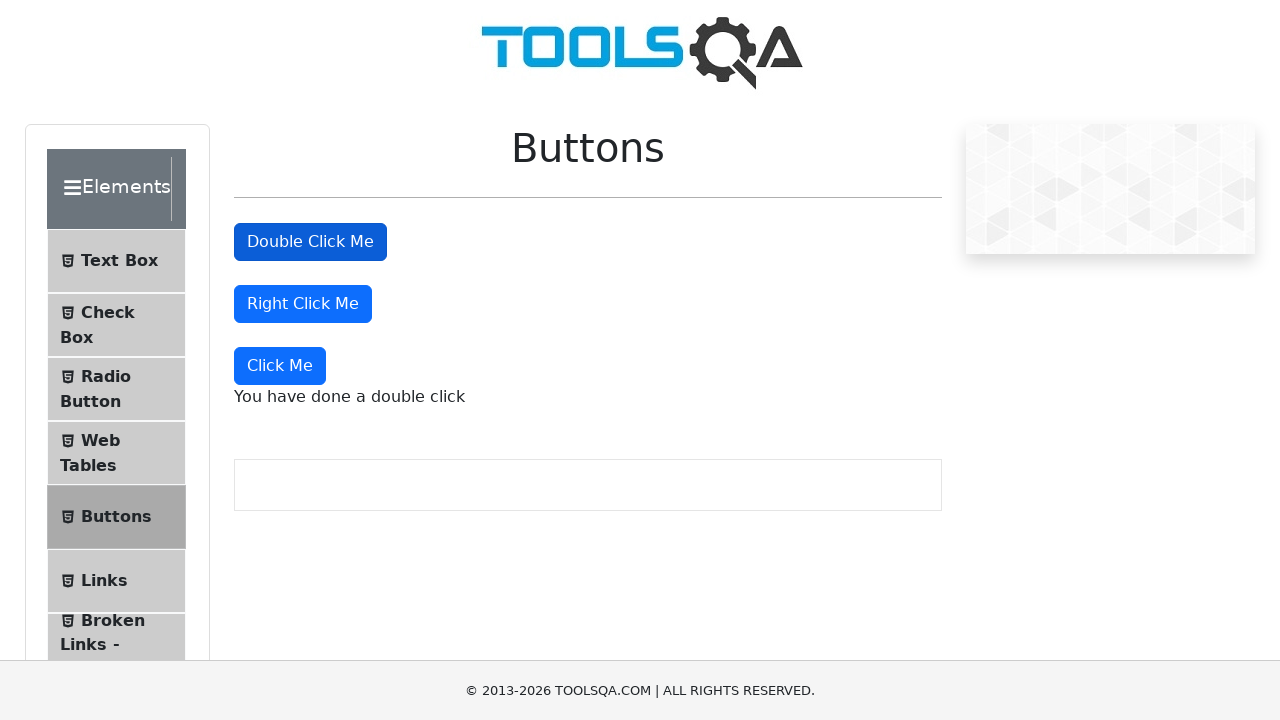